Tests dropdown selection by selecting option with value '1' from the dropdown menu

Starting URL: https://the-internet.herokuapp.com/dropdown

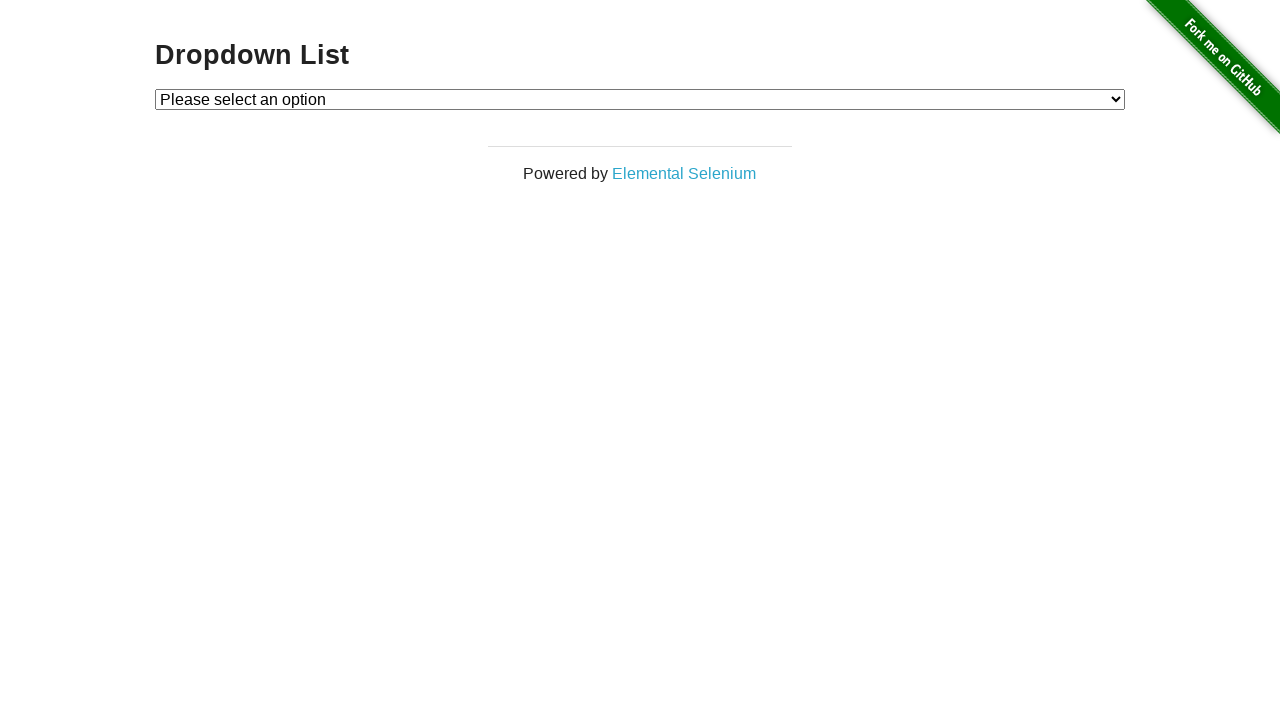

Navigated to dropdown selection test page
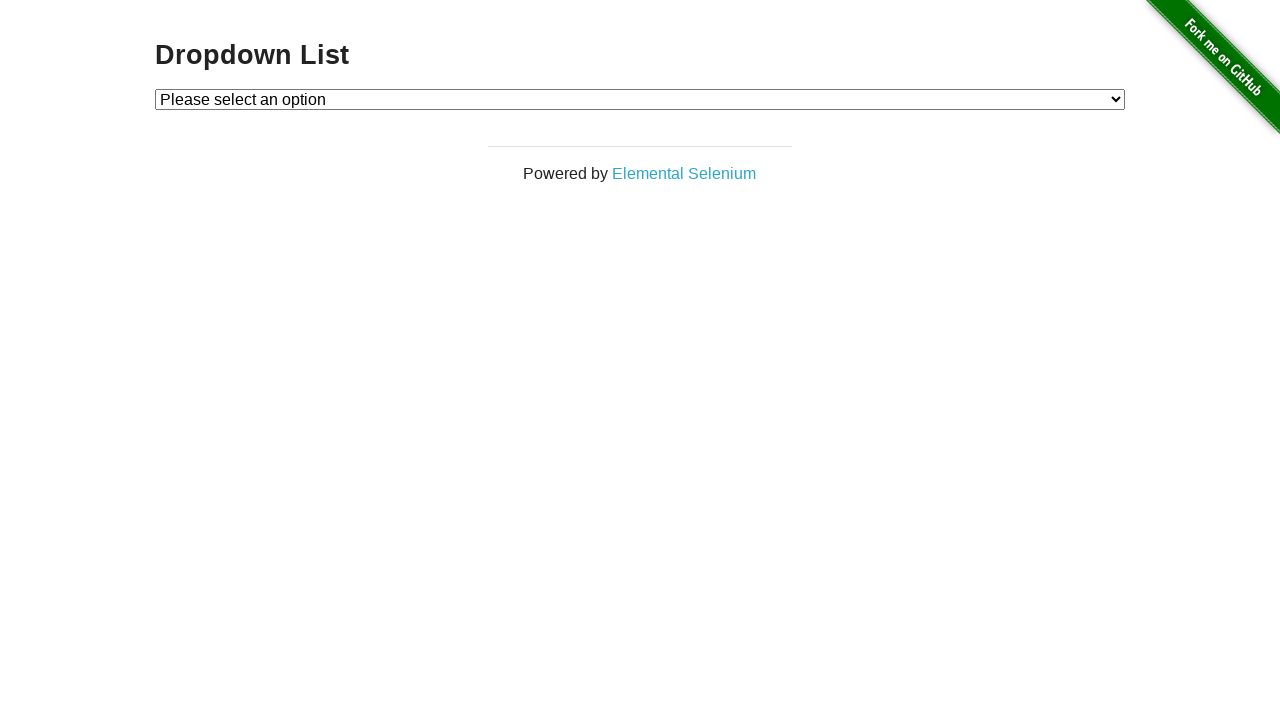

Selected option with value '1' from dropdown menu on #dropdown
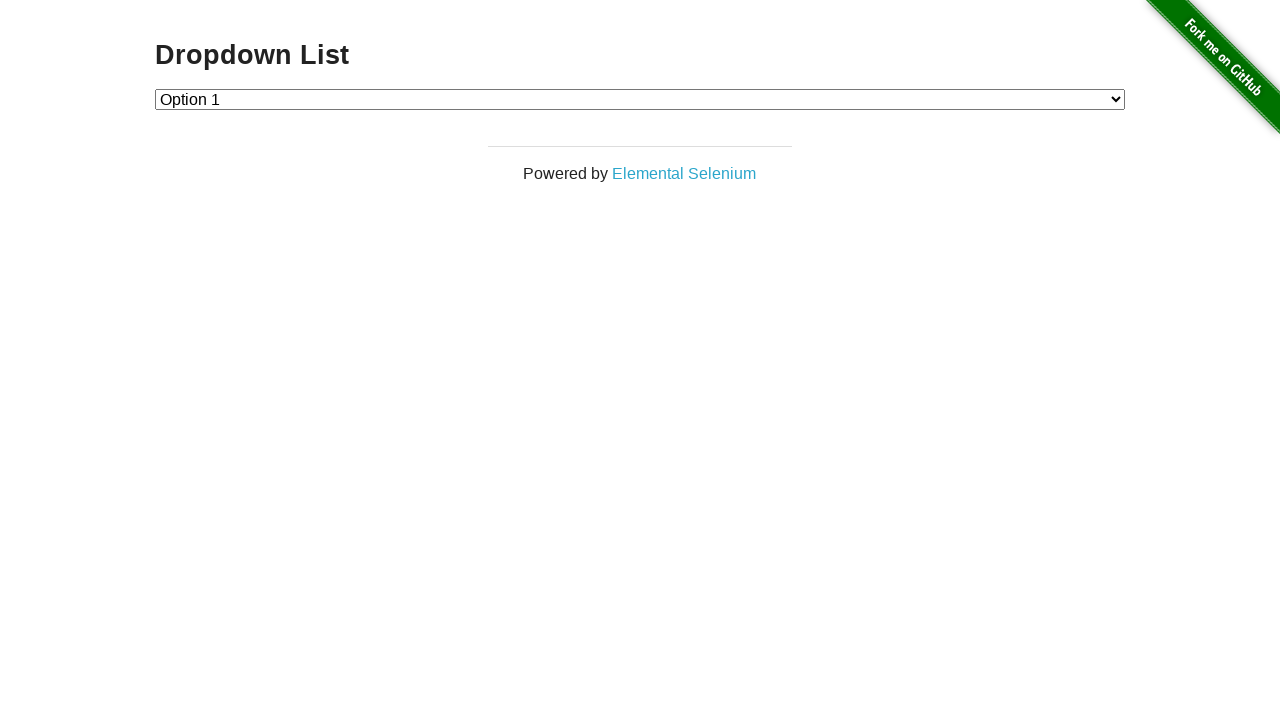

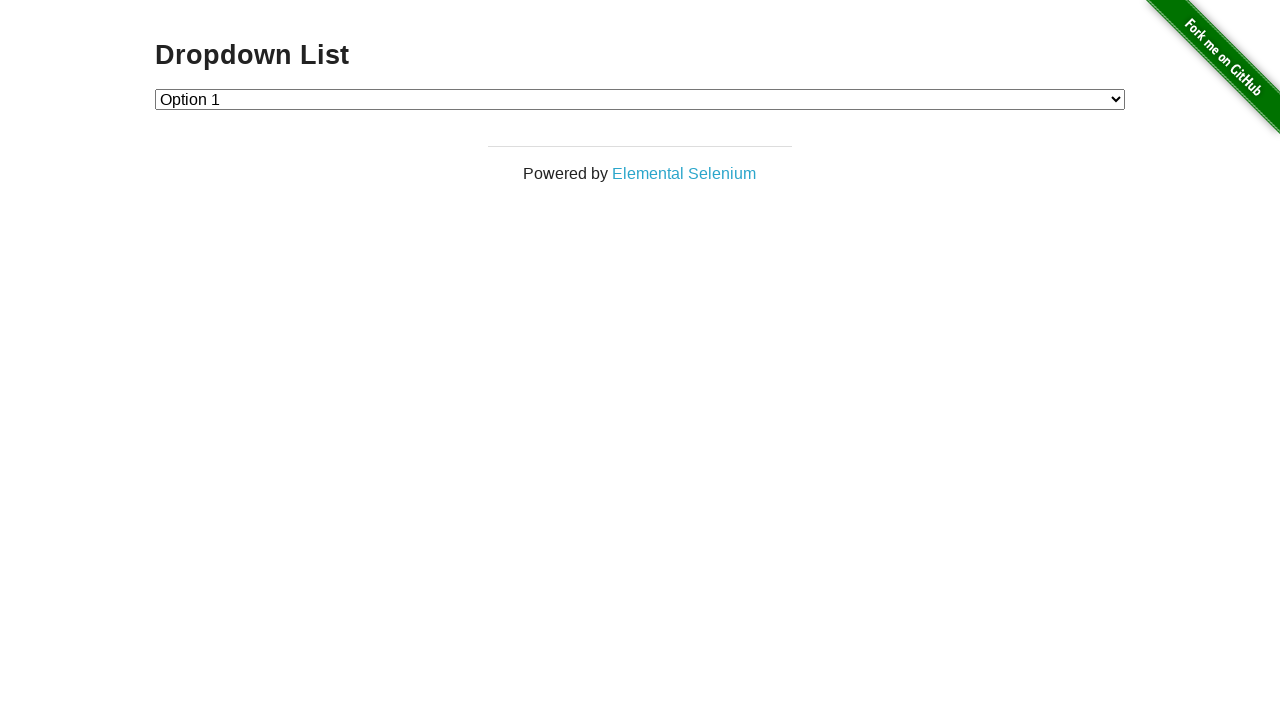